Tests a registration form by filling in all fields (first name, last name, username, email, password, phone, gender, date of birth, department, job title, programming language) and submitting the form.

Starting URL: https://practice.cydeo.com/registration_form

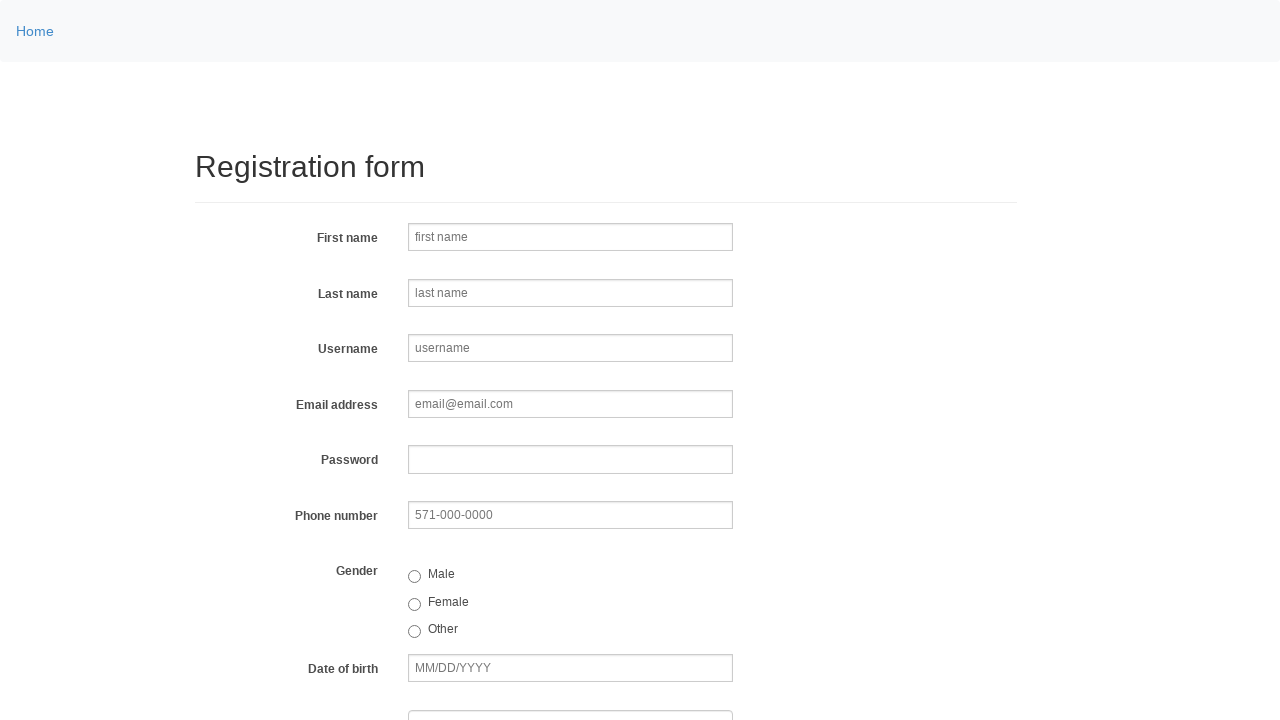

Filled first name field with 'Michael' on //*[@id='registrationForm']/div[1]/div/input
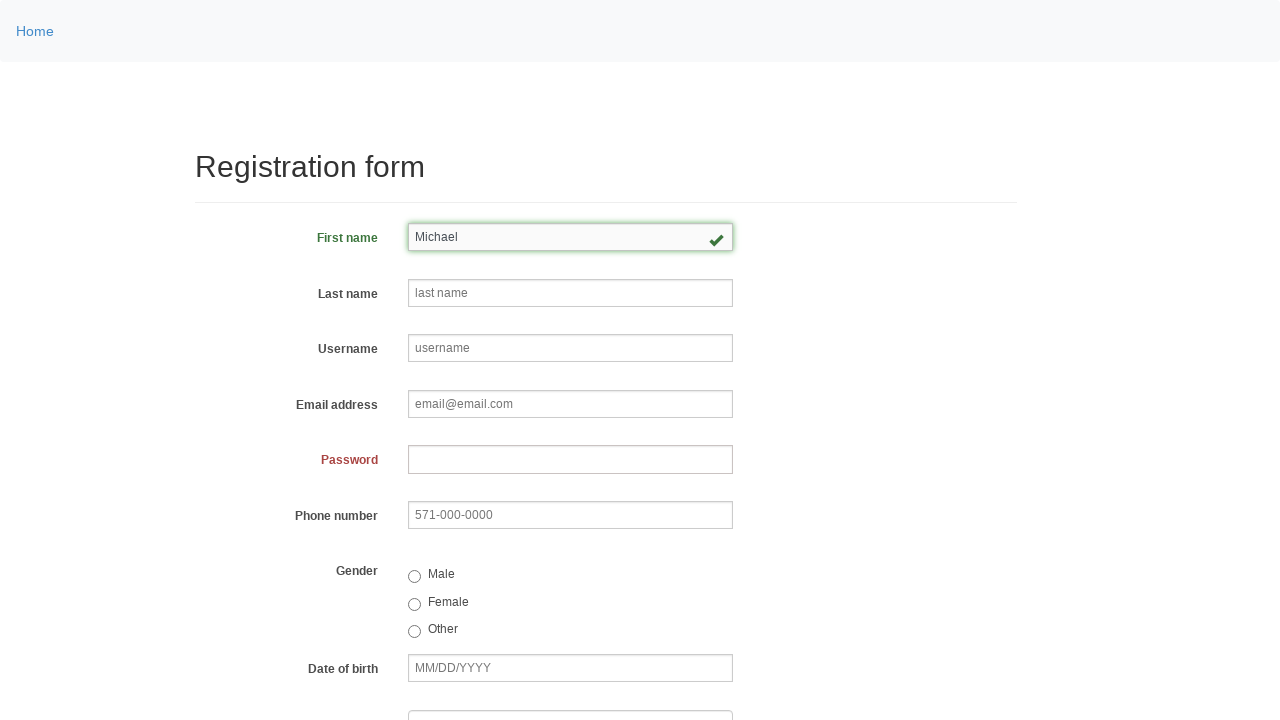

Filled last name field with 'Thompson' on //*[@id='registrationForm']/div[2]/div/input
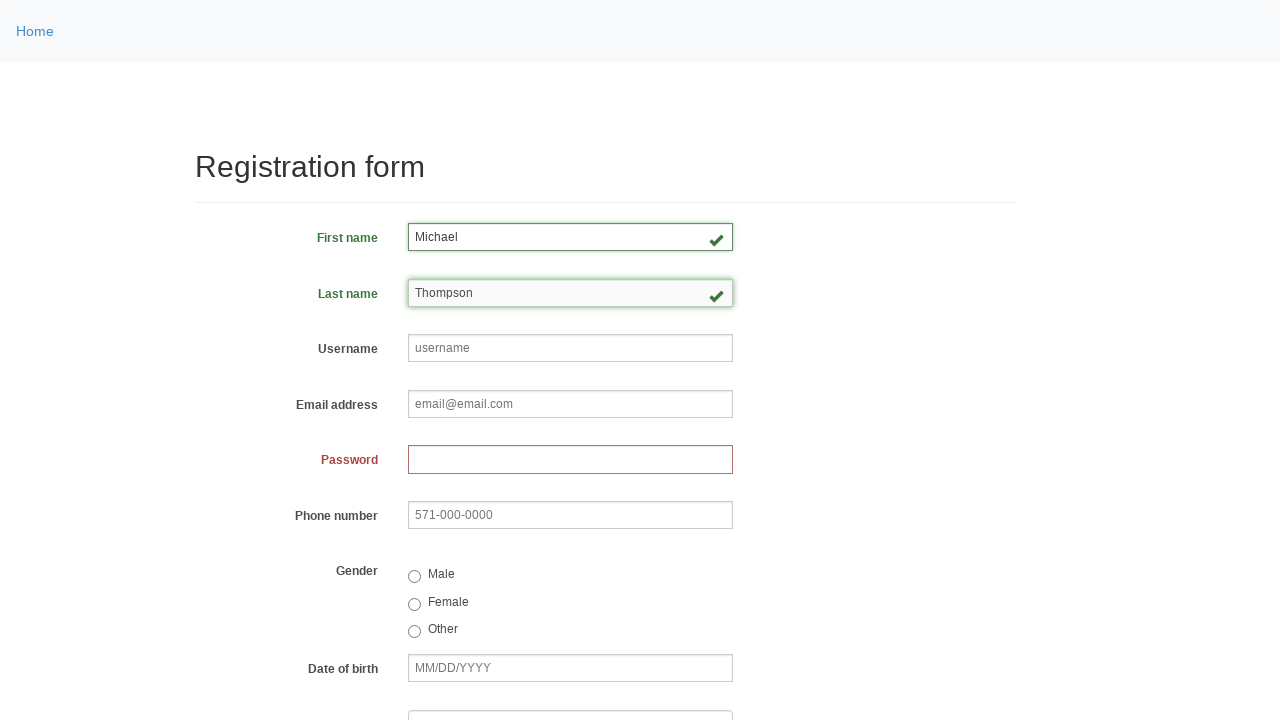

Filled username field with 'mthompson2024' on //*[@id='registrationForm']/div[3]/div/input
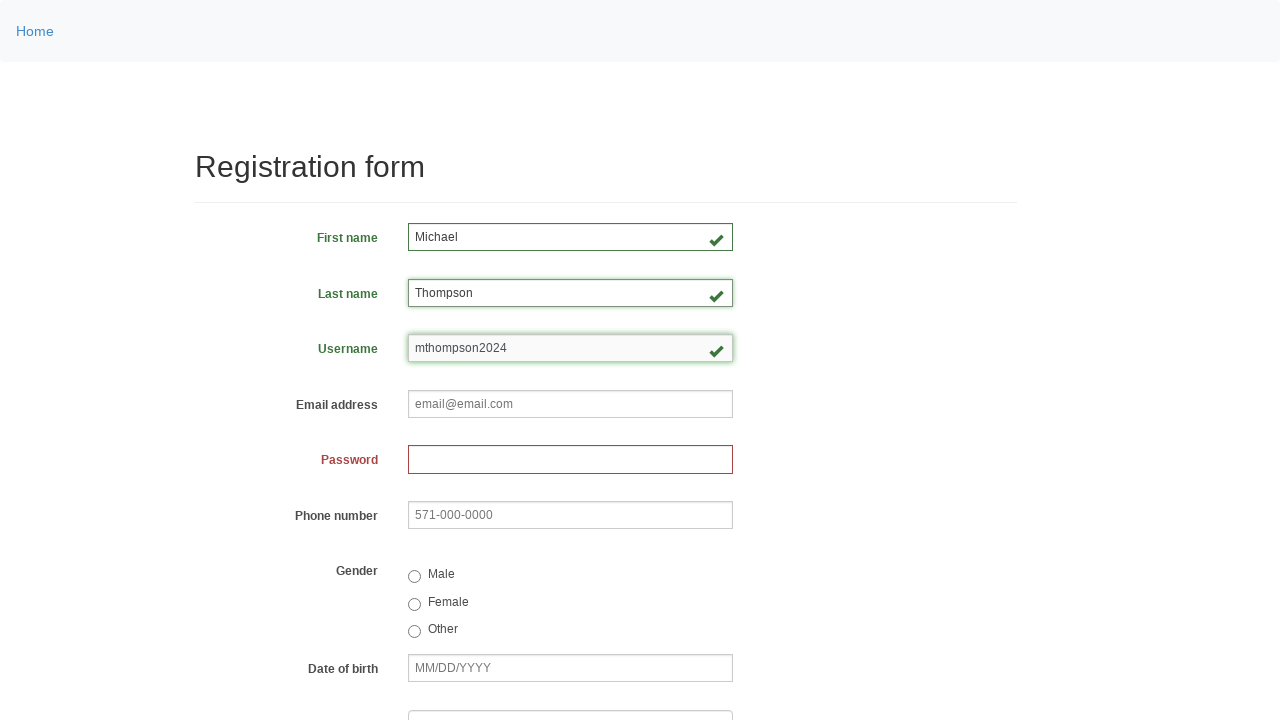

Filled email field with 'michael.thompson@example.com' on //*[@id='registrationForm']/div[4]/div/input
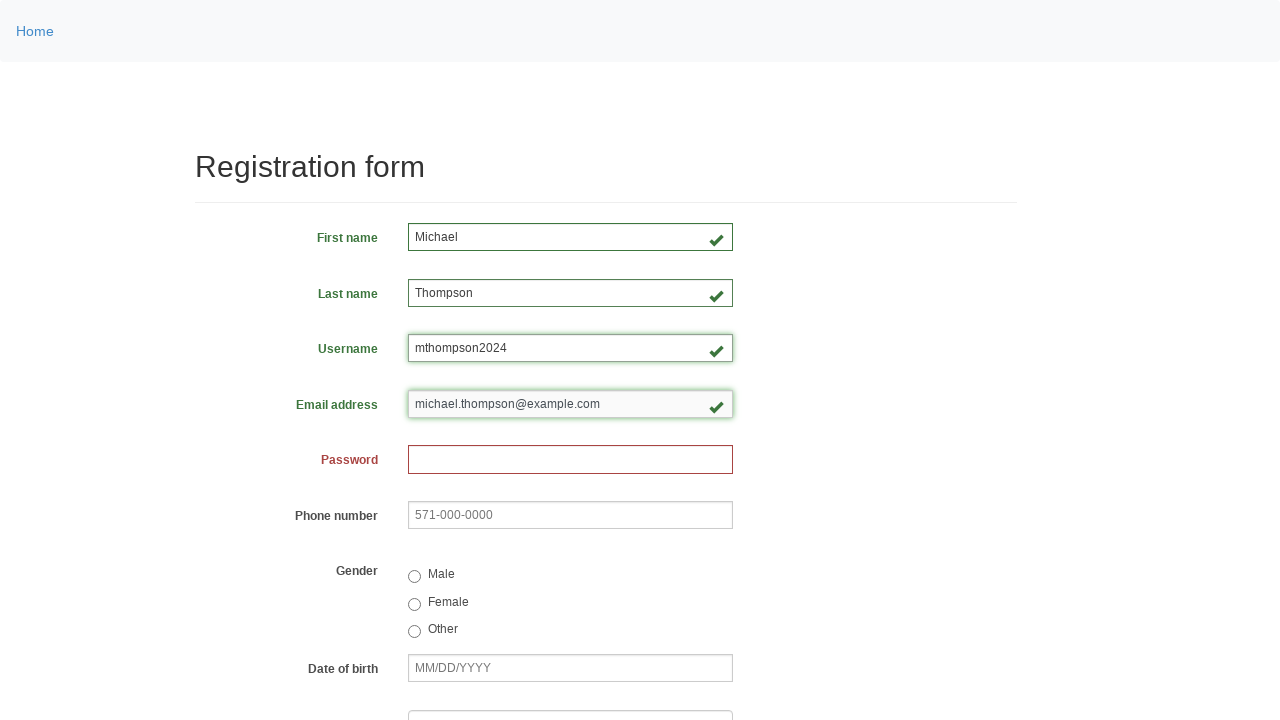

Filled password field with '87364521' on //*[@id='registrationForm']/div[5]/div/input
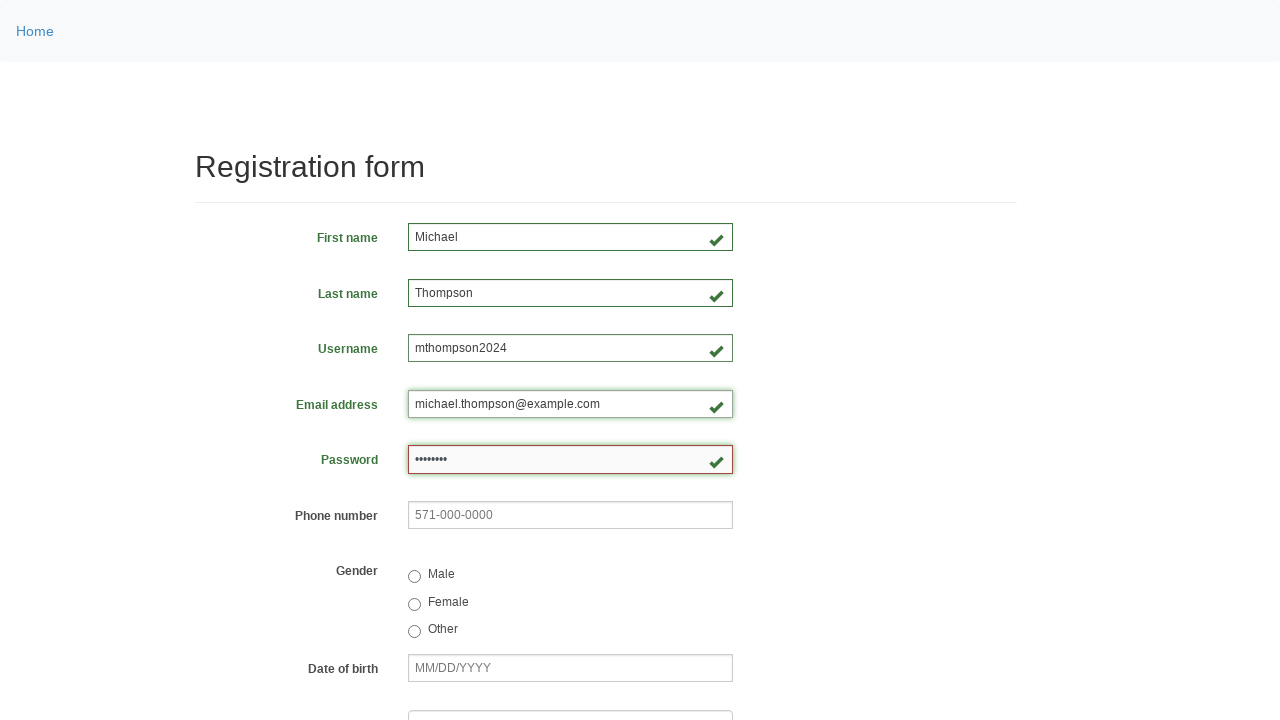

Filled phone number field with '571-234-5678' on //*[@id='registrationForm']/div[6]/div/input
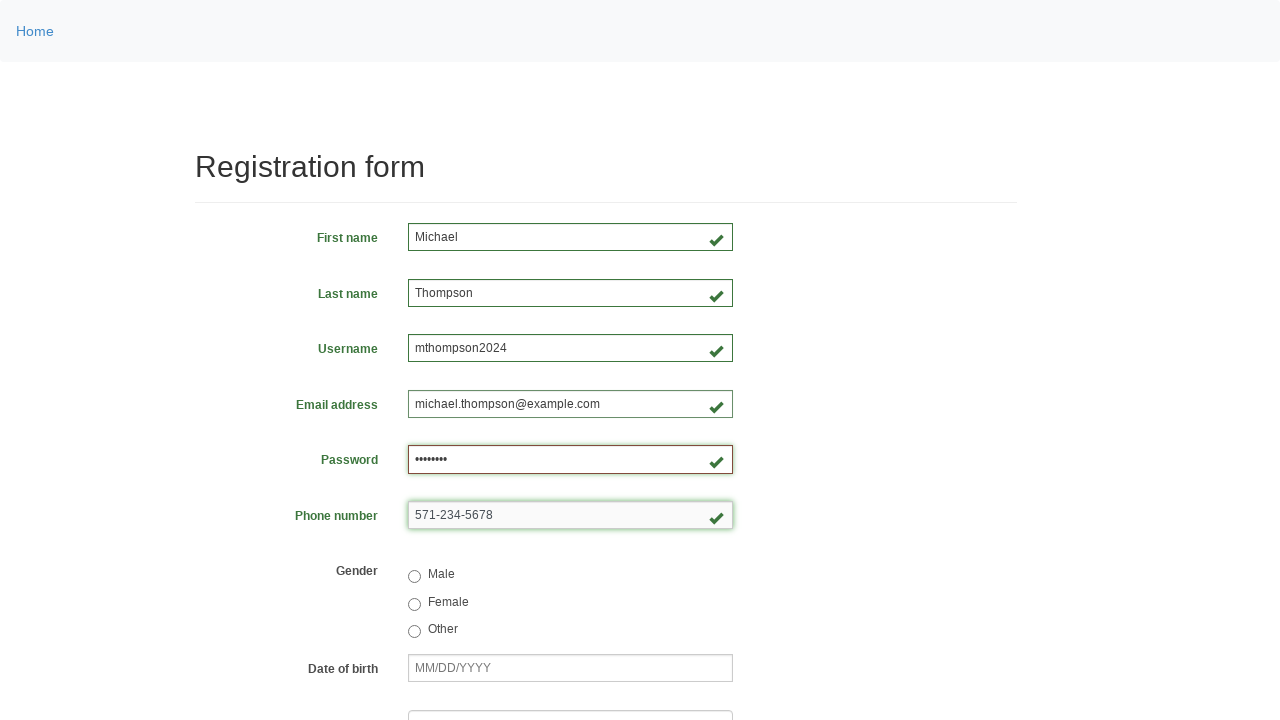

Selected Male gender option at (414, 577) on xpath=//*[@id='registrationForm']/div[7]/div/div[1]/label/input
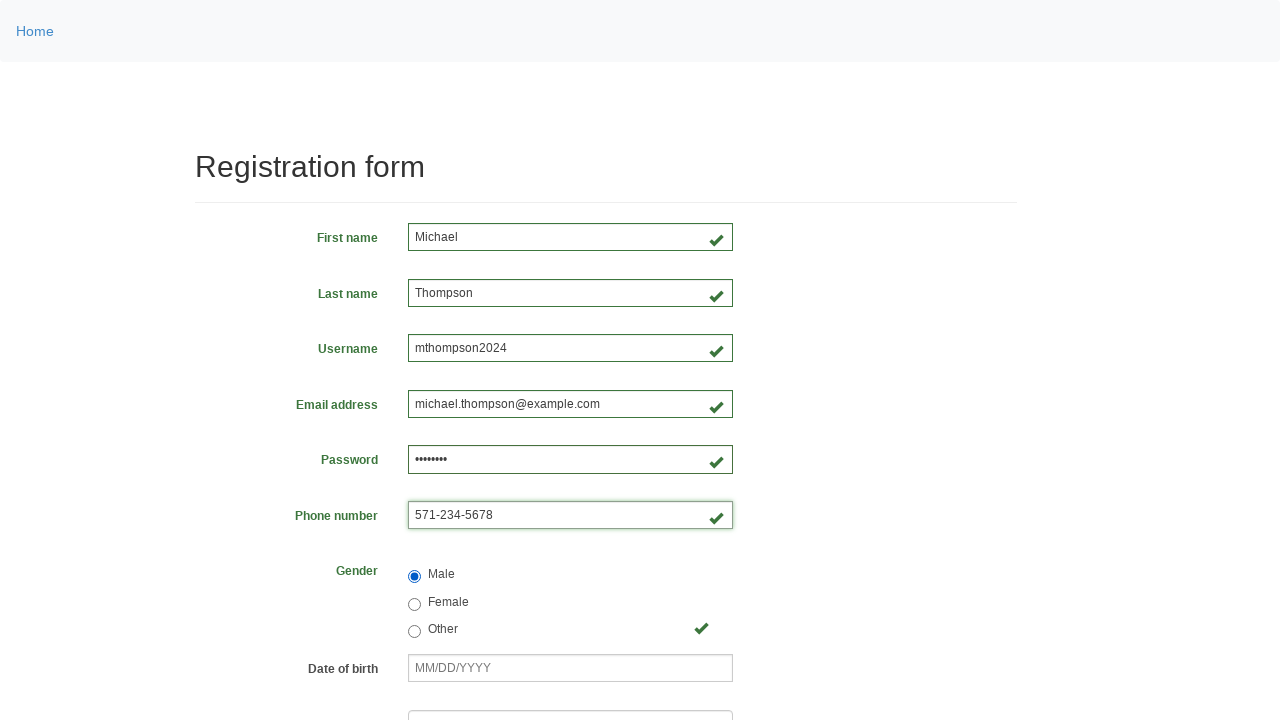

Filled date of birth field with '03/08/2000' on //*[@id='registrationForm']/div[8]/div/input
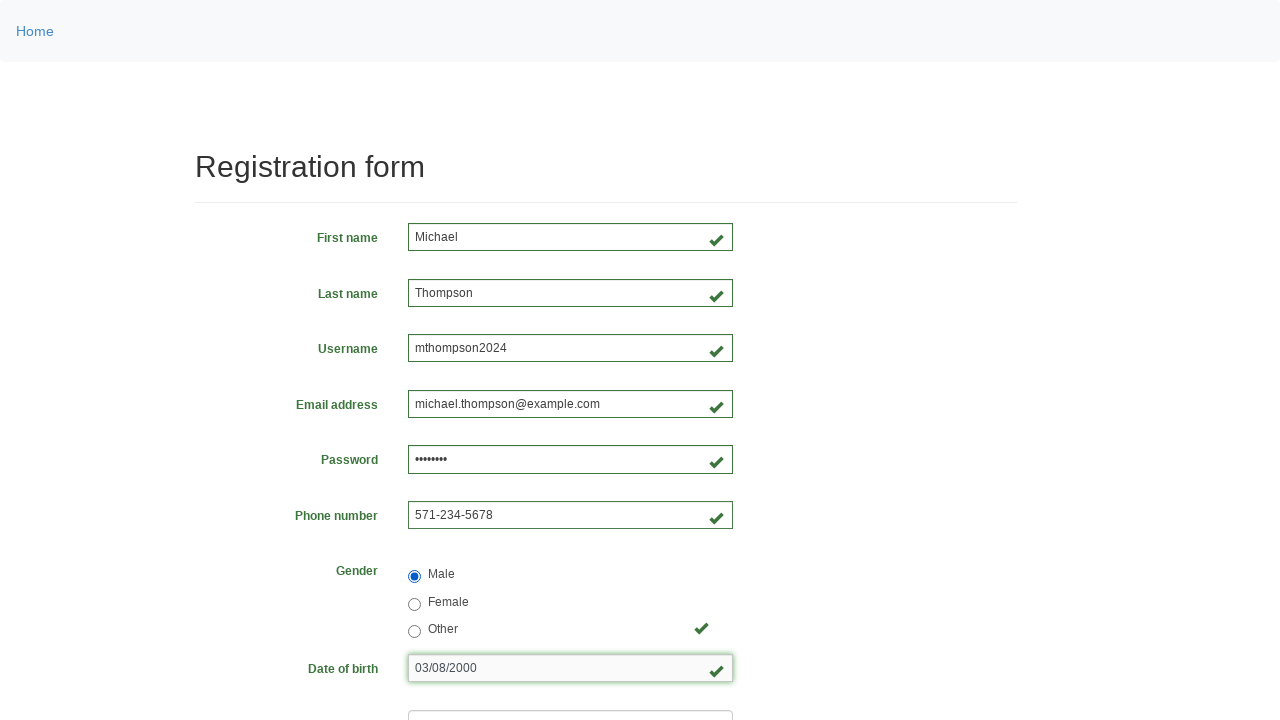

Selected department from dropdown (index 3) on //*[@id='registrationForm']/div[9]/div/select
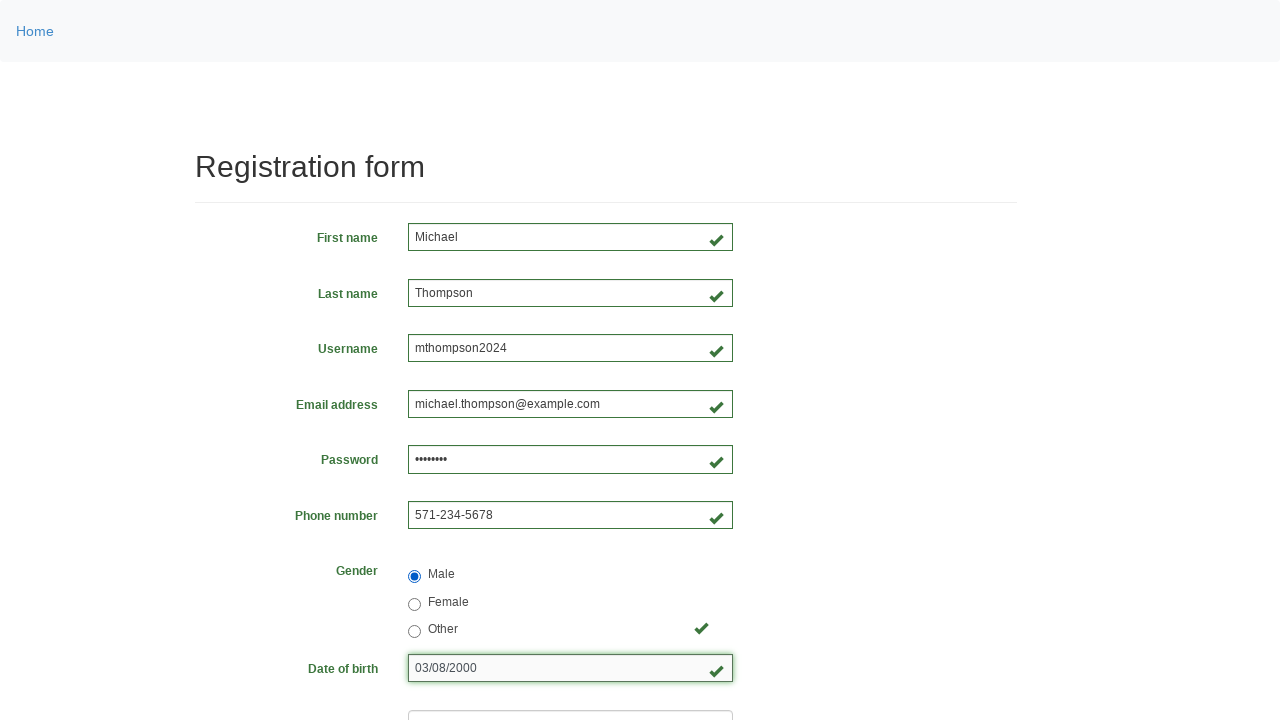

Selected job title from dropdown (index 2) on //*[@id='registrationForm']/div[10]/div/select
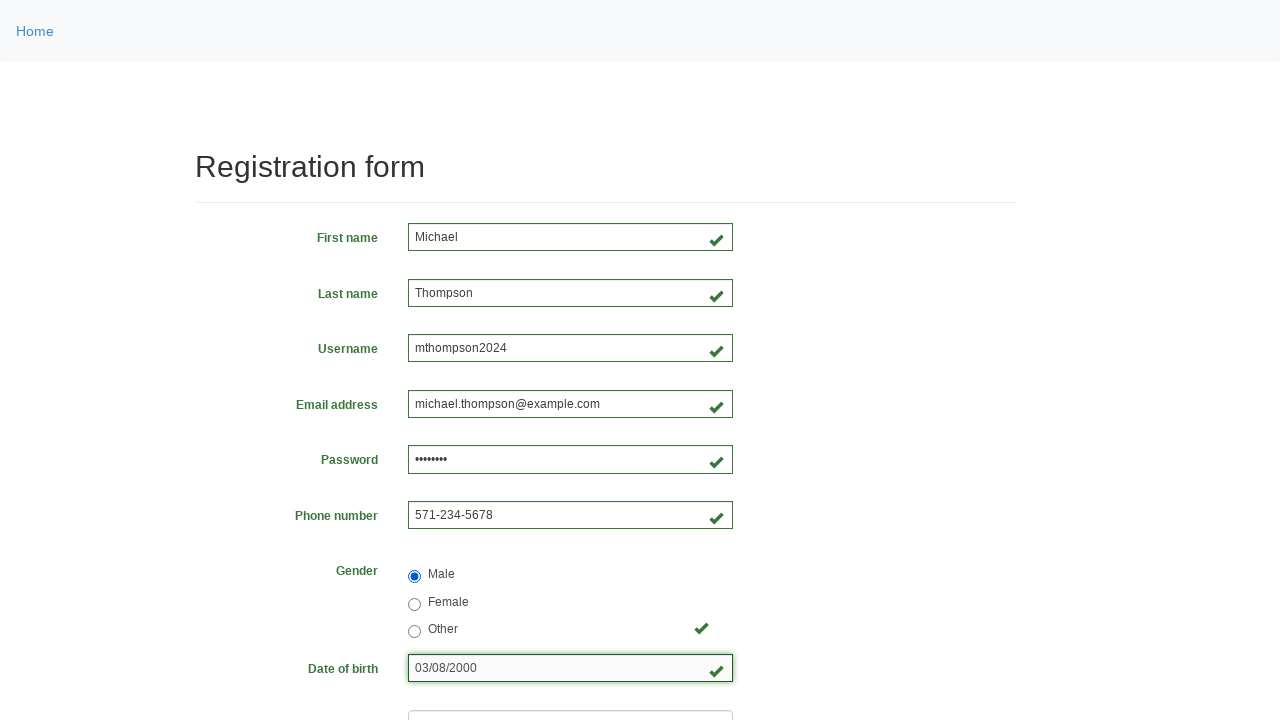

Selected Java programming language checkbox at (465, 468) on #inlineCheckbox2
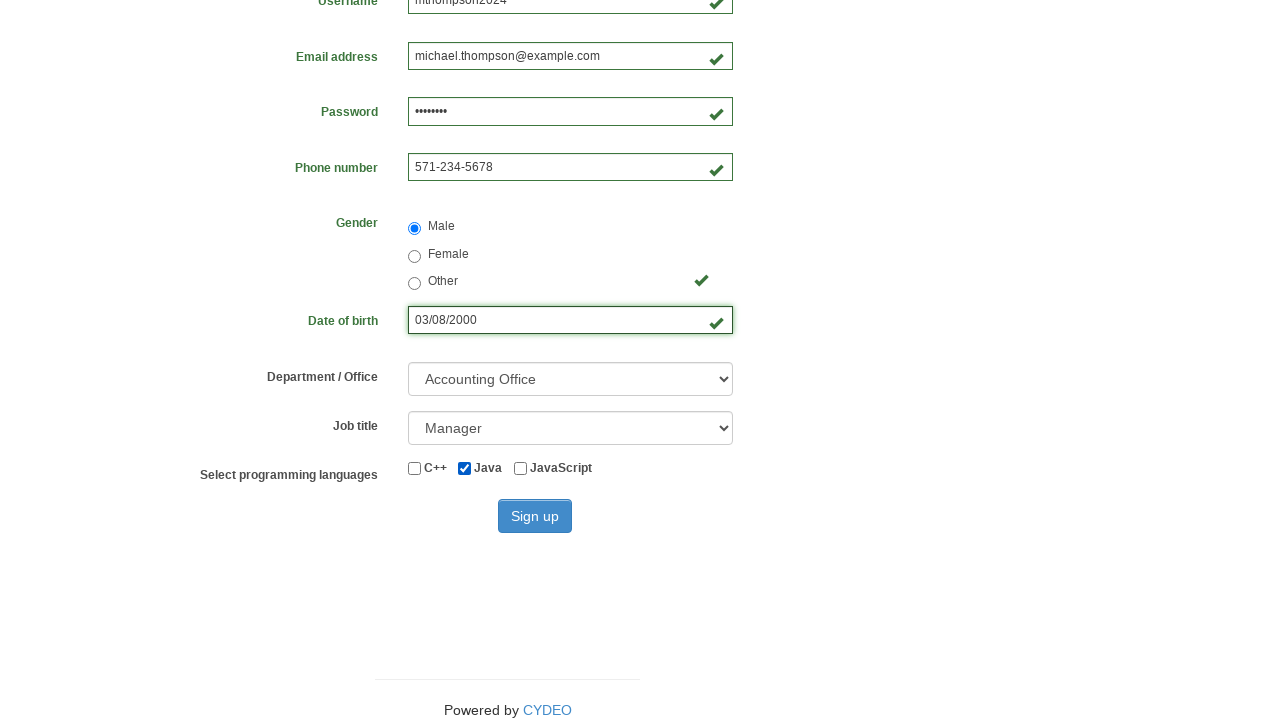

Clicked sign up button to submit registration form at (535, 516) on #wooden_spoon
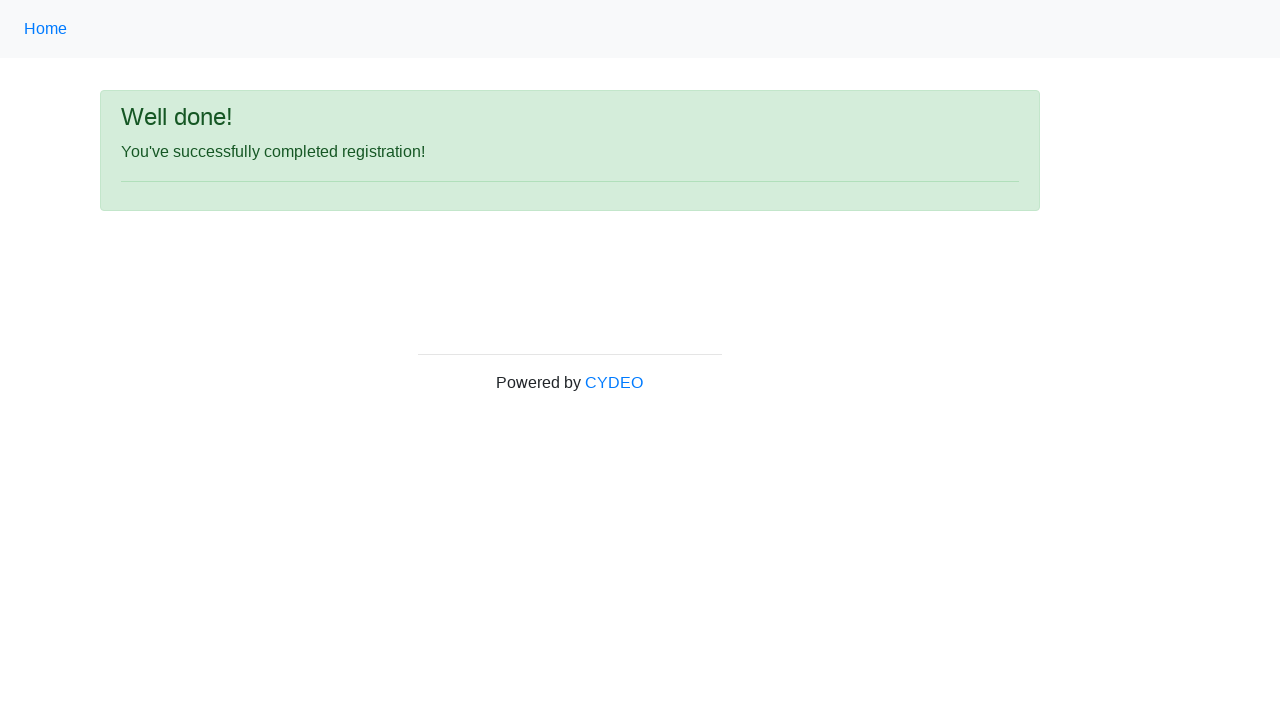

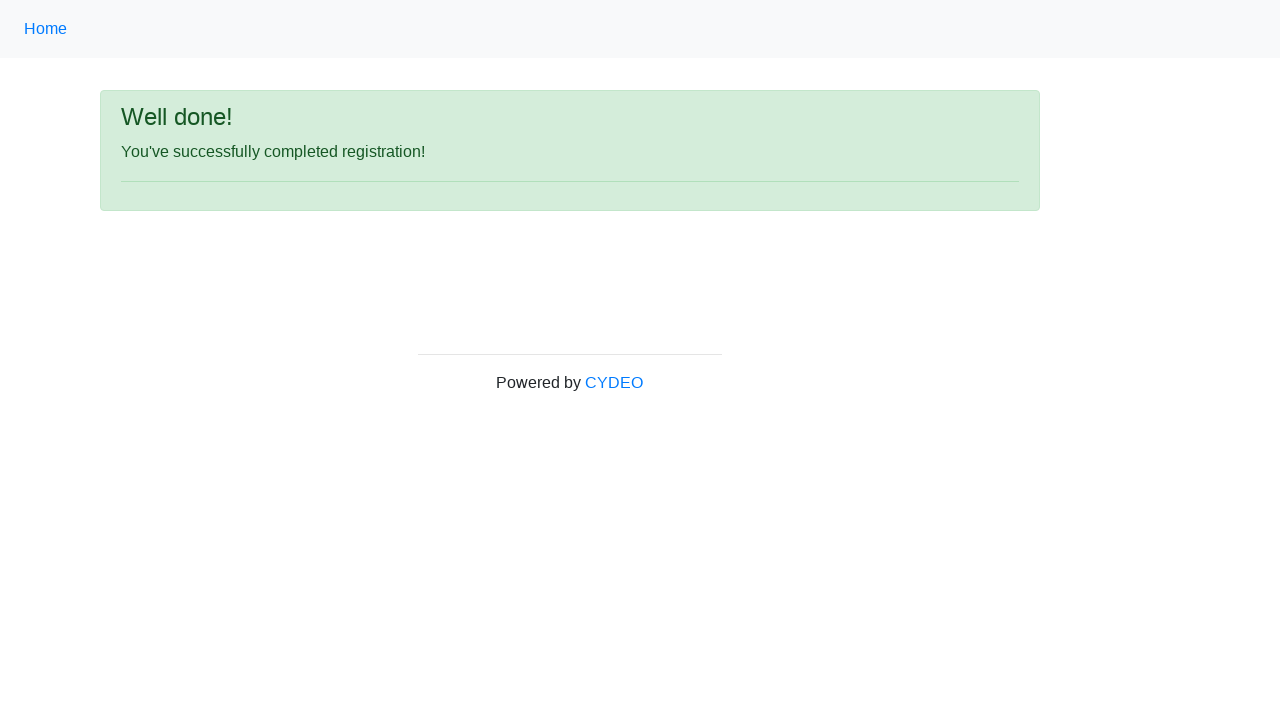